Tests mouse hover functionality on a demo application by navigating to the Mouse Hover section, entering a password, and hovering over an eye icon to reveal the password

Starting URL: https://demoapps.qspiders.com/ui?scenario=1

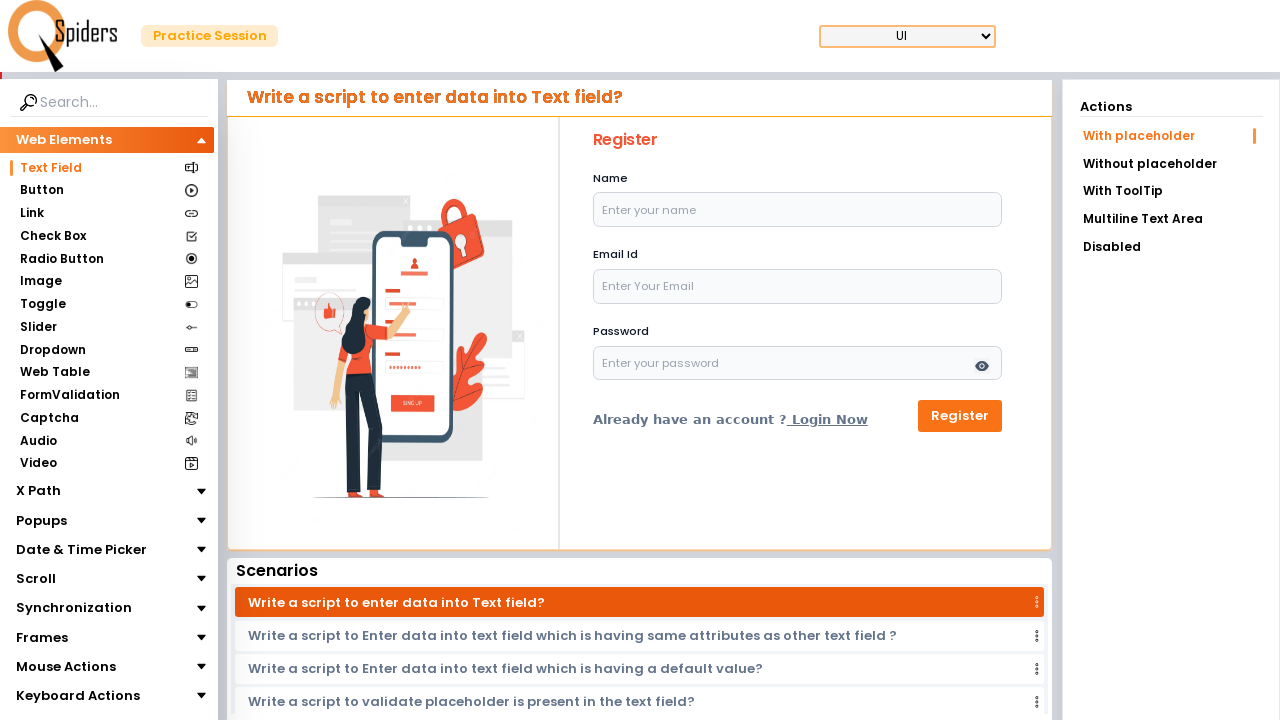

Clicked on Mouse Actions section at (66, 667) on xpath=//section[text()='Mouse Actions']
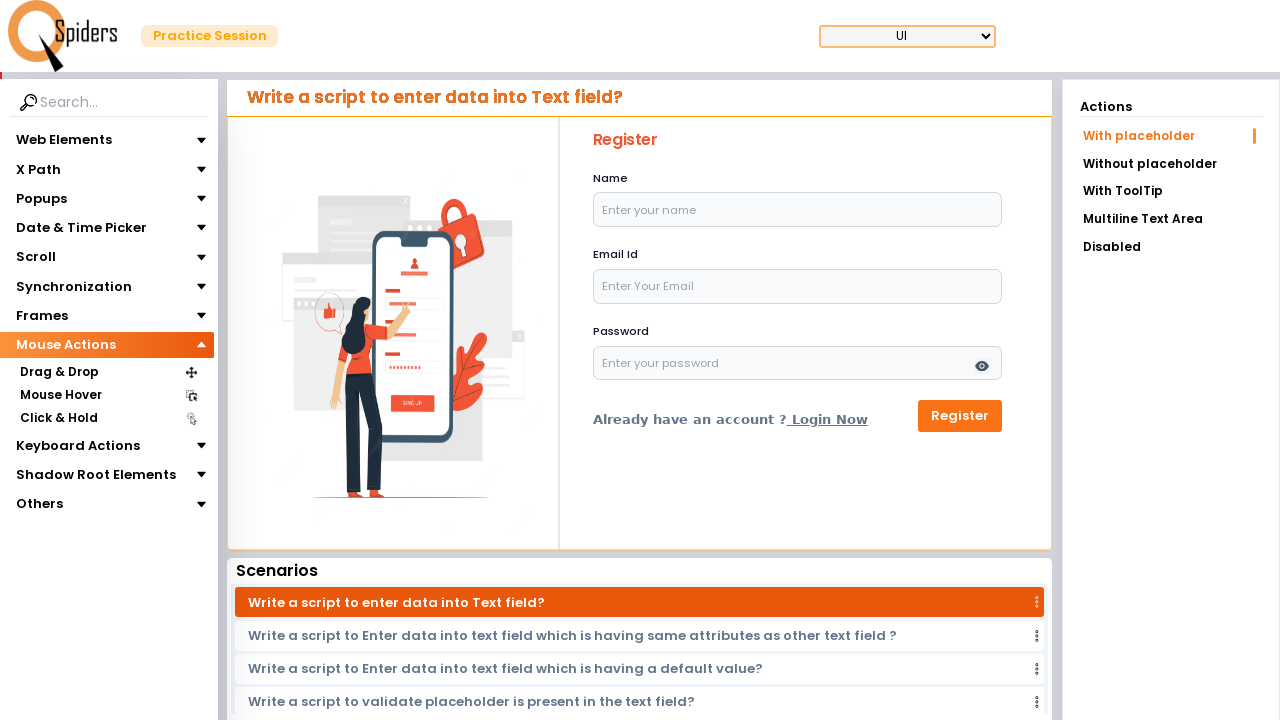

Clicked on Mouse Hover option at (60, 395) on xpath=//section[text()='Mouse Hover']
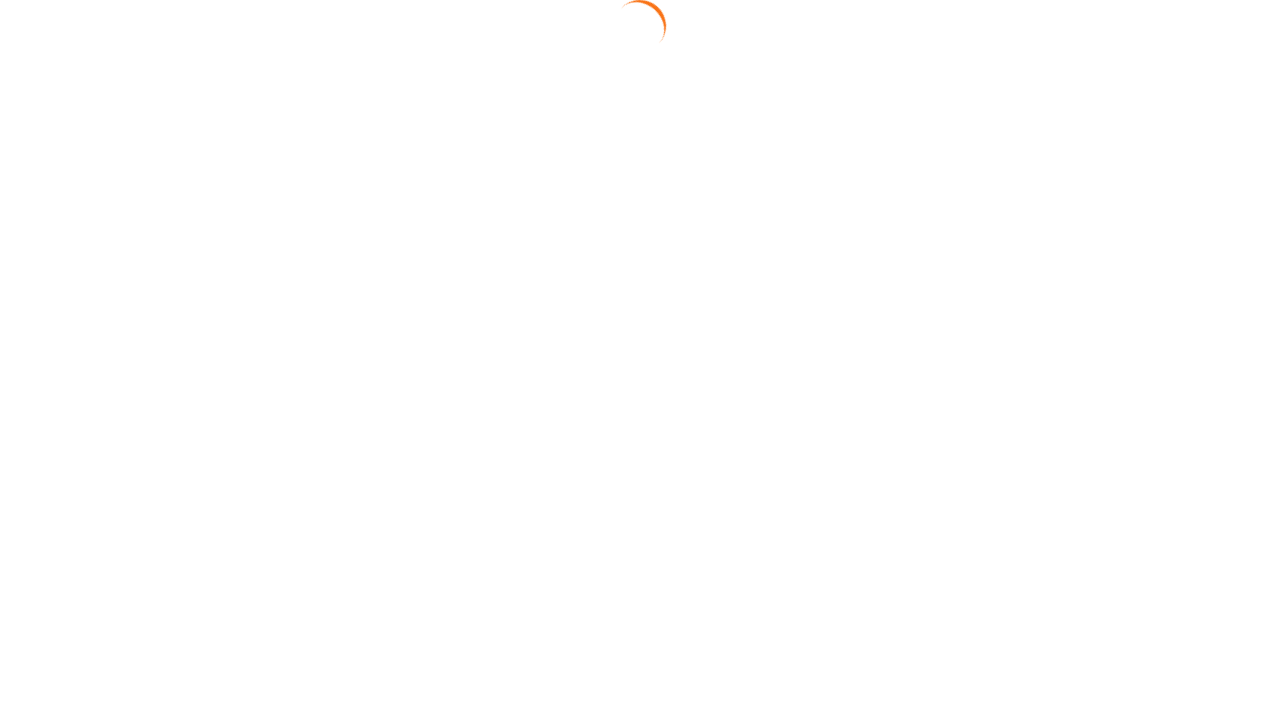

Entered password 'Dev' in the password field on input[placeholder='Enter Password']
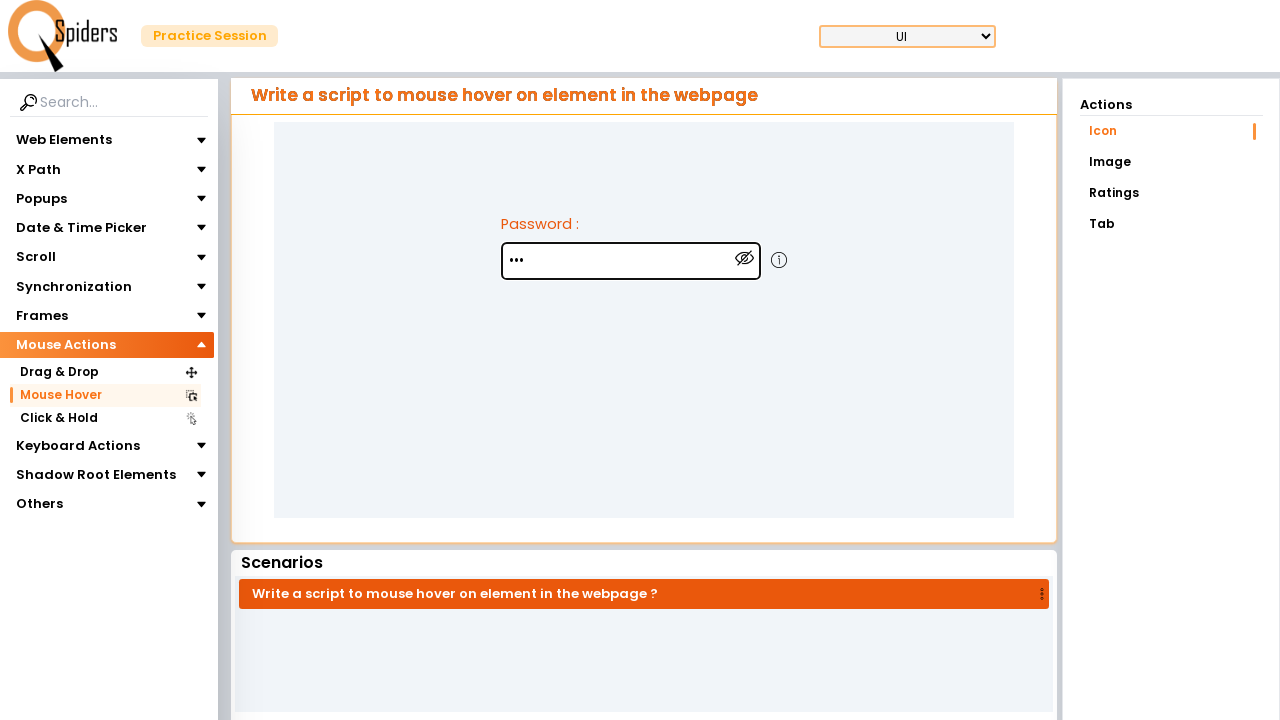

Located the eye icon element
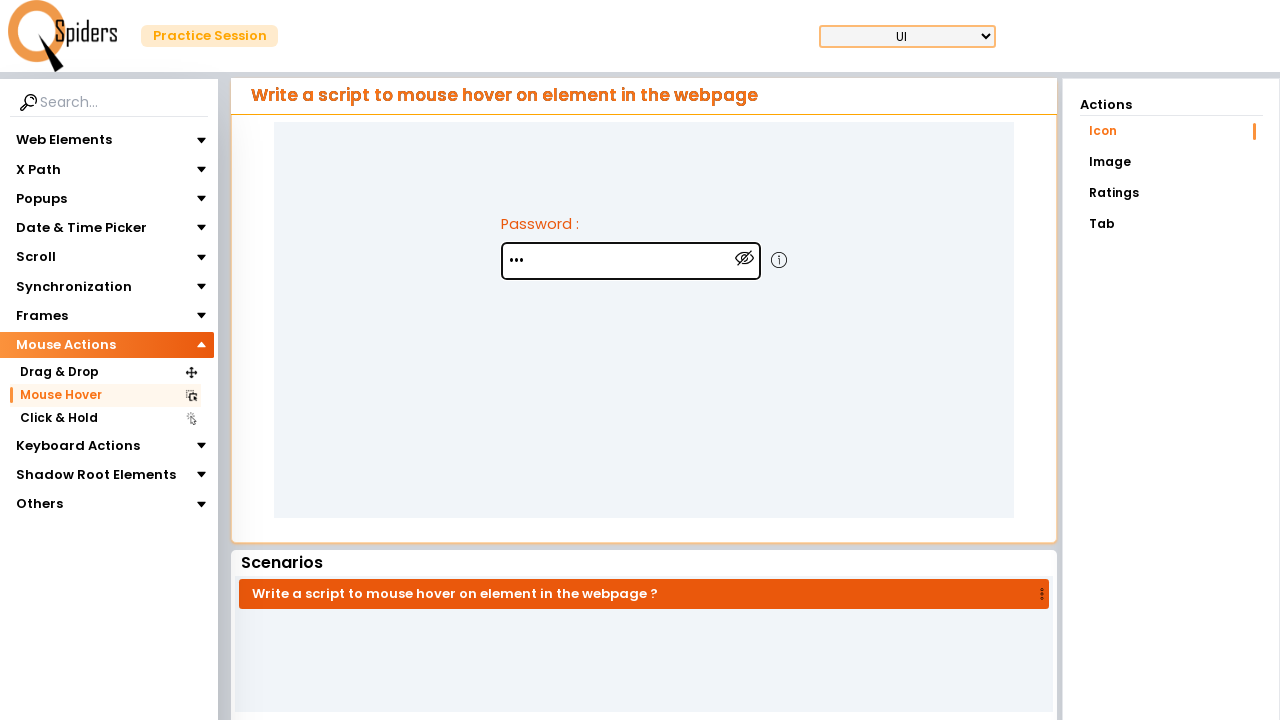

Hovered over the eye icon at (745, 258) on img.w-6.h-6.mt-4.absolute.ml-72.cursor-pointer
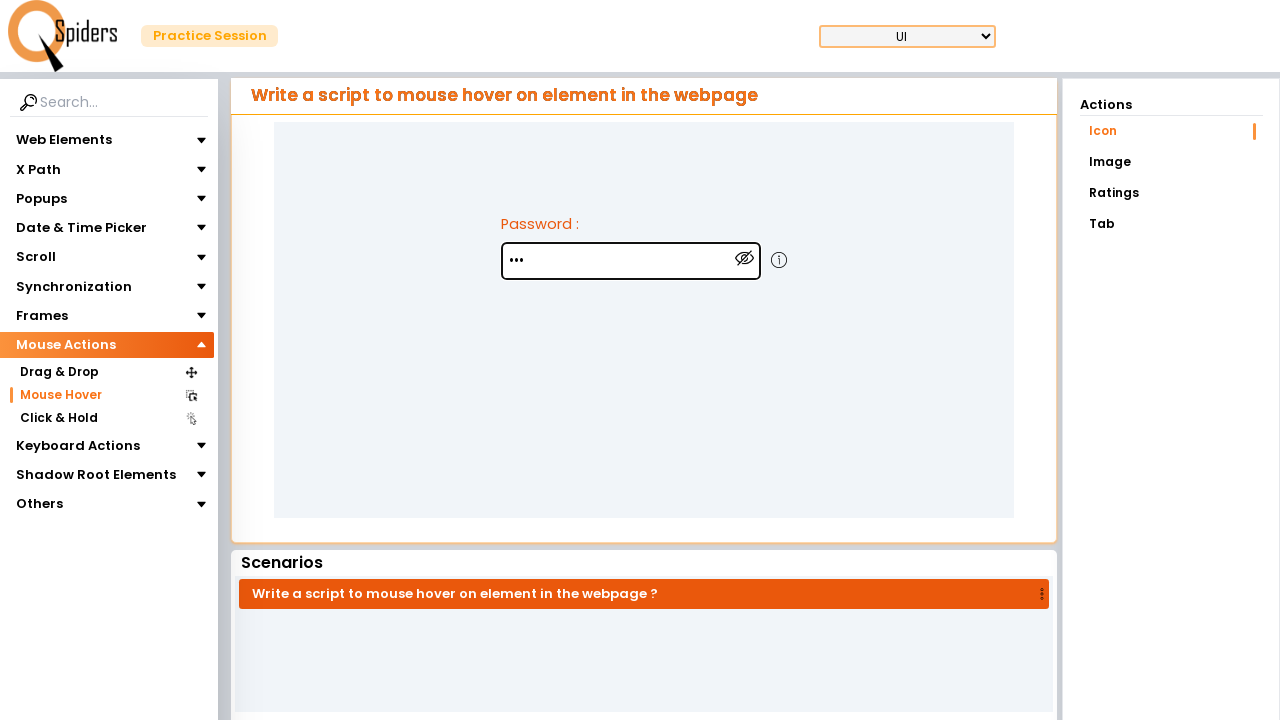

Clicked on the eye icon to reveal password at (745, 258) on img.w-6.h-6.mt-4.absolute.ml-72.cursor-pointer
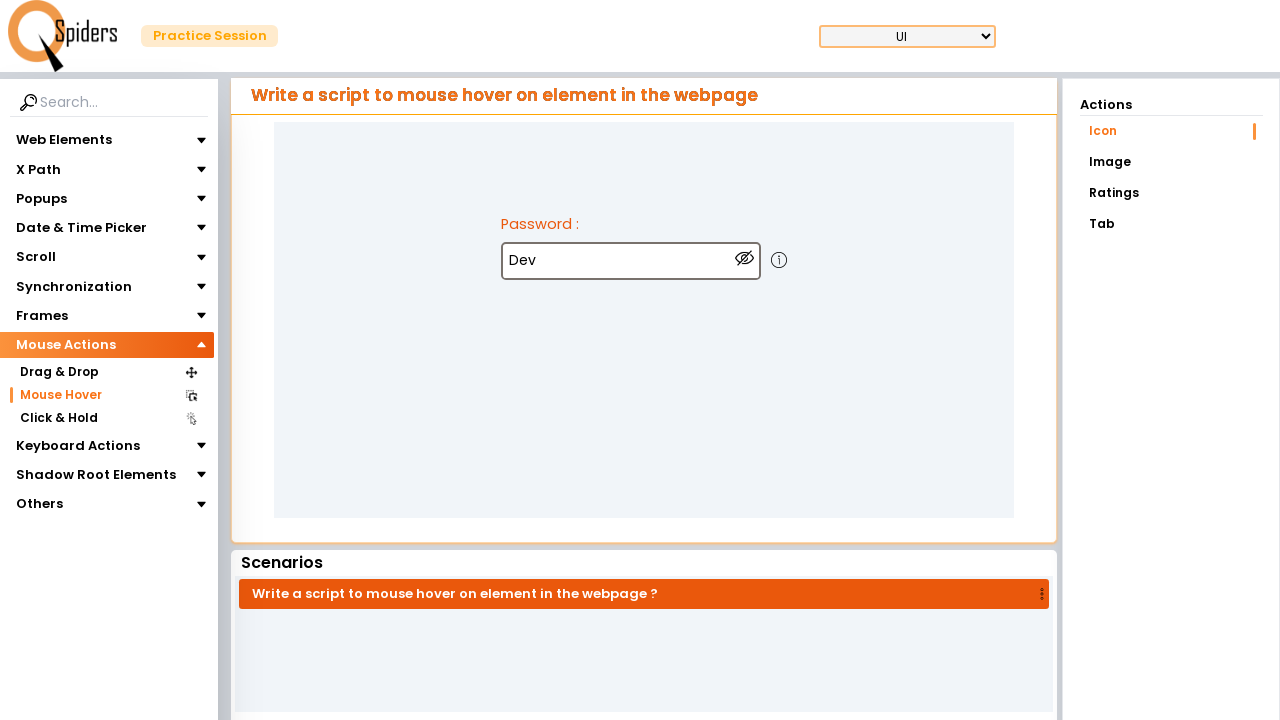

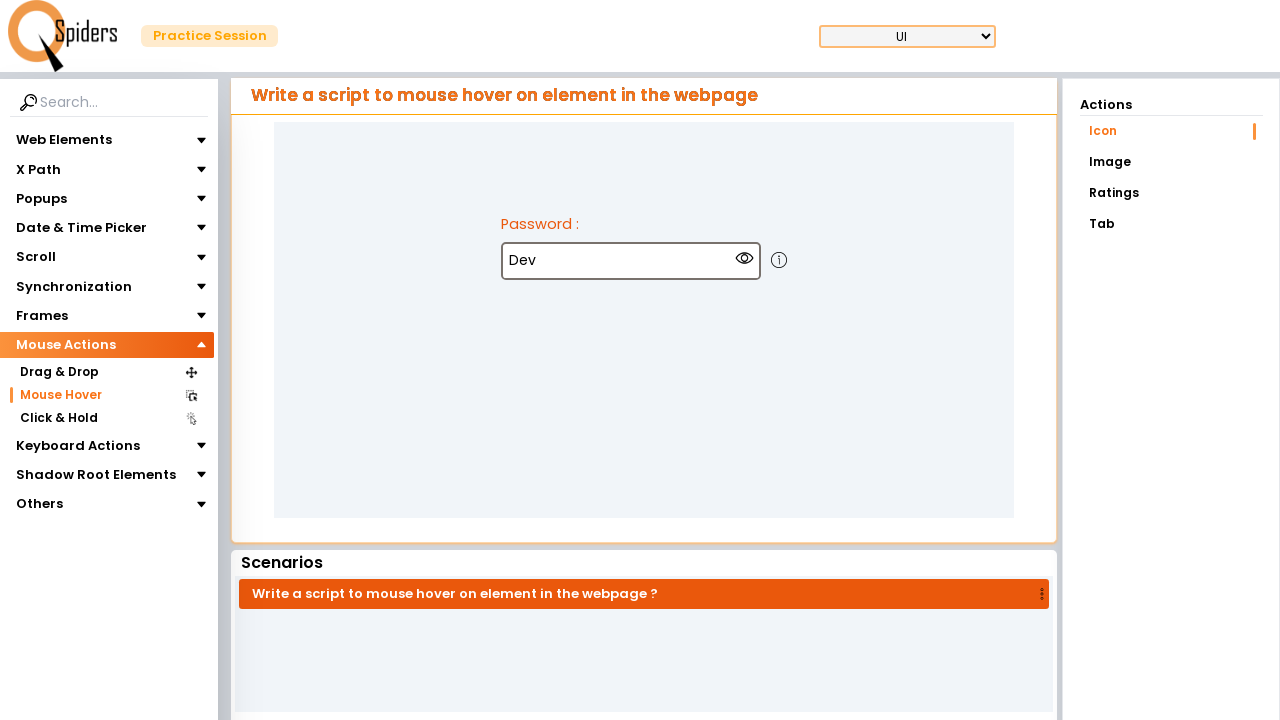